Tests keyboard shortcuts for copy-paste functionality by entering text in a name field, selecting all text with Ctrl+A, copying with Ctrl+C, and pasting into an email field with Ctrl+V

Starting URL: https://rahulshettyacademy.com/angularpractice/

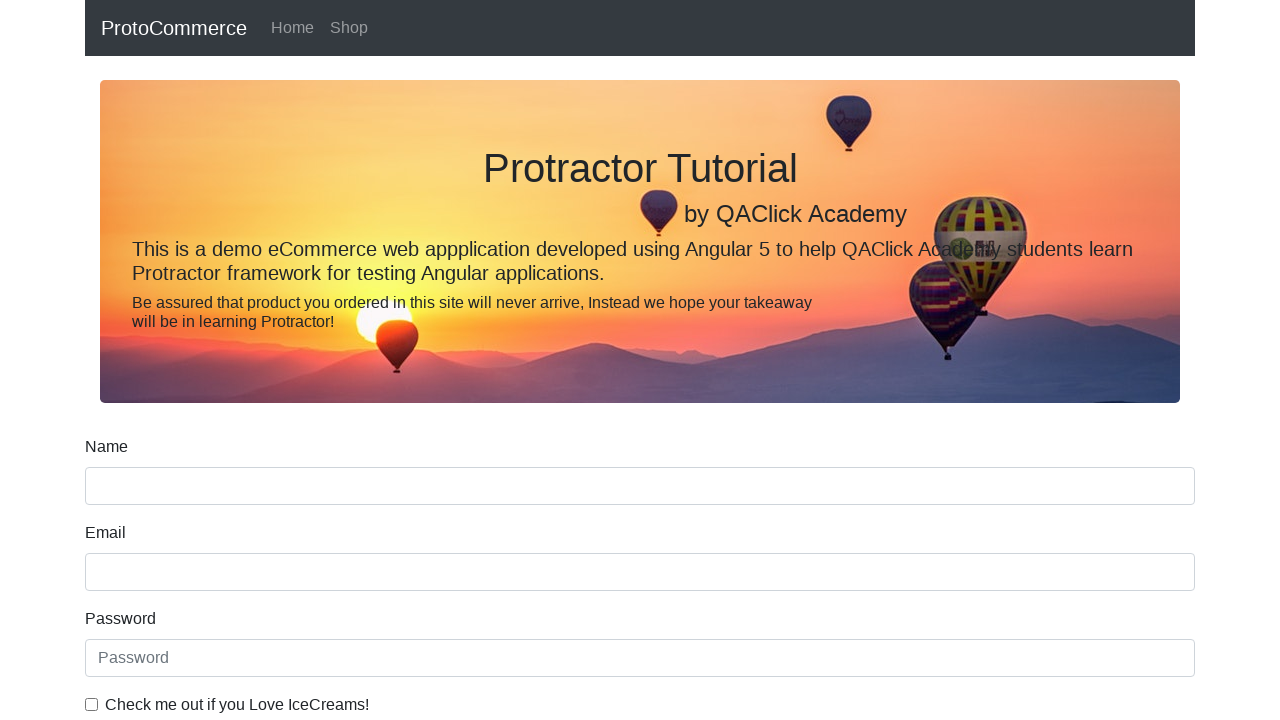

Filled name field with 'shilpa' on (//input[@name='name'])[1]
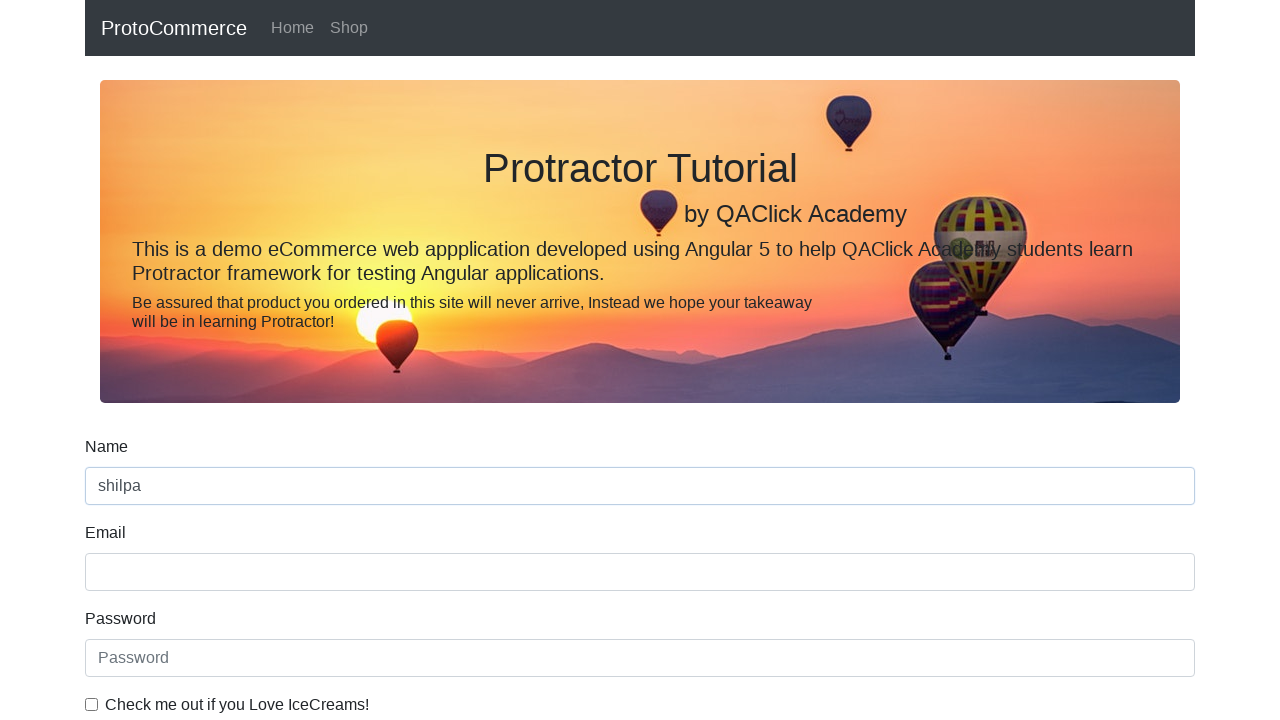

Selected all text in name field using Ctrl+A on (//input[@name='name'])[1]
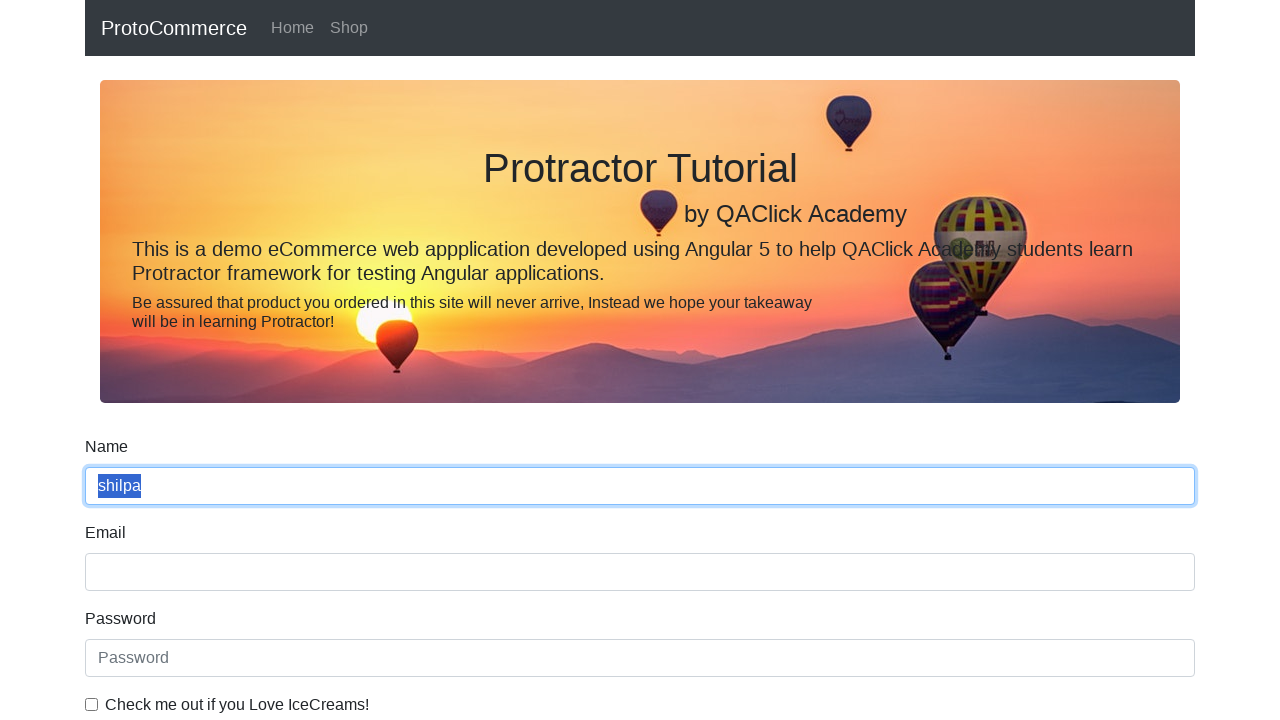

Copied selected text from name field using Ctrl+C on (//input[@name='name'])[1]
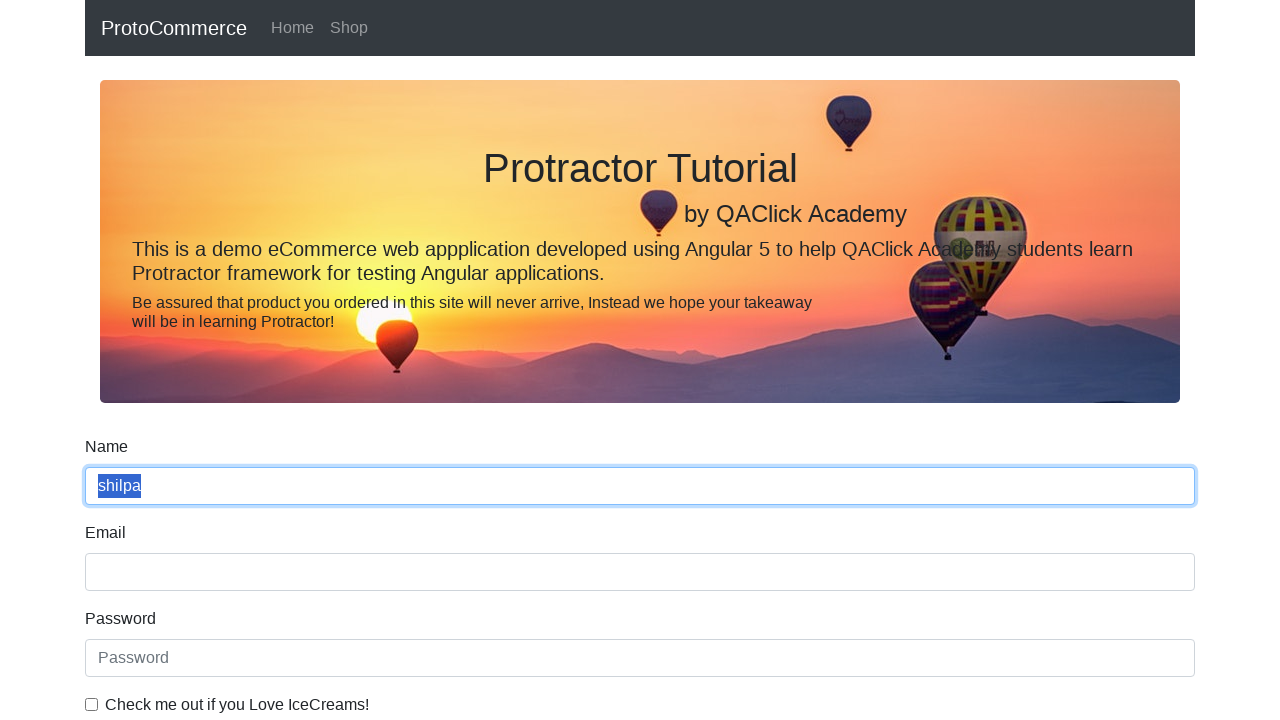

Clicked on email field at (640, 572) on xpath=//input[@name='email']
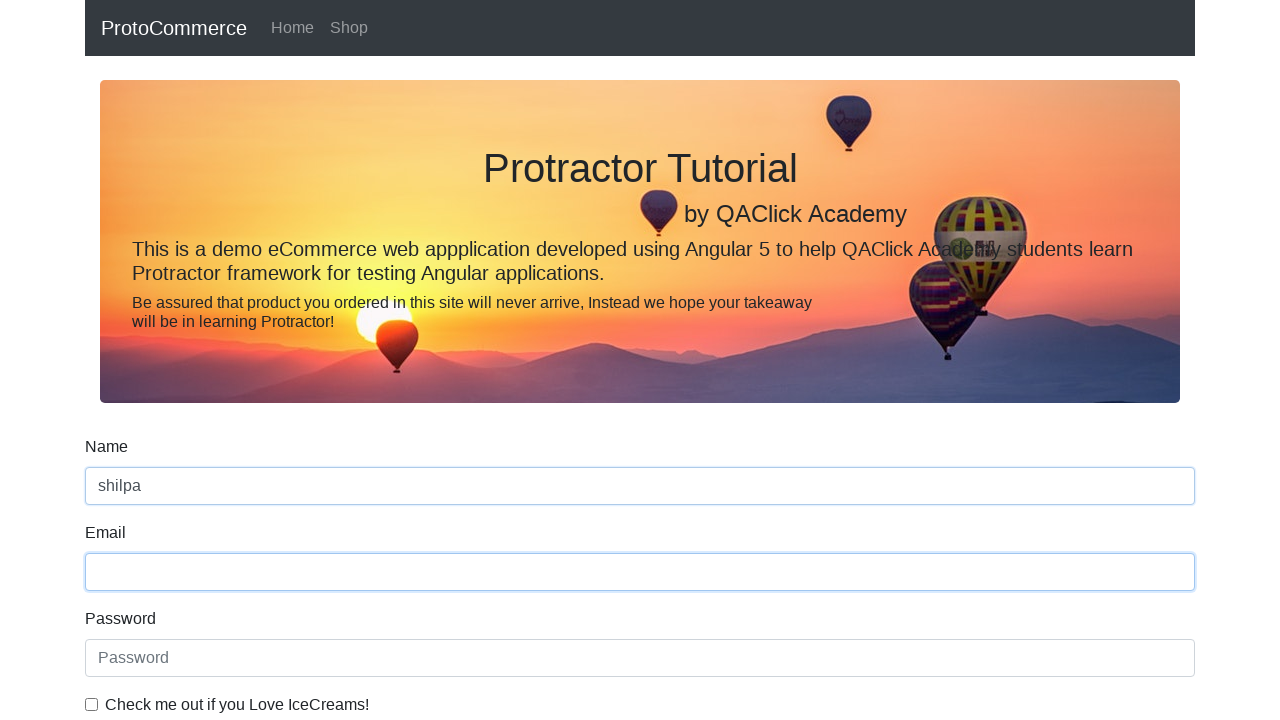

Pasted copied text into email field using Ctrl+V on xpath=//input[@name='email']
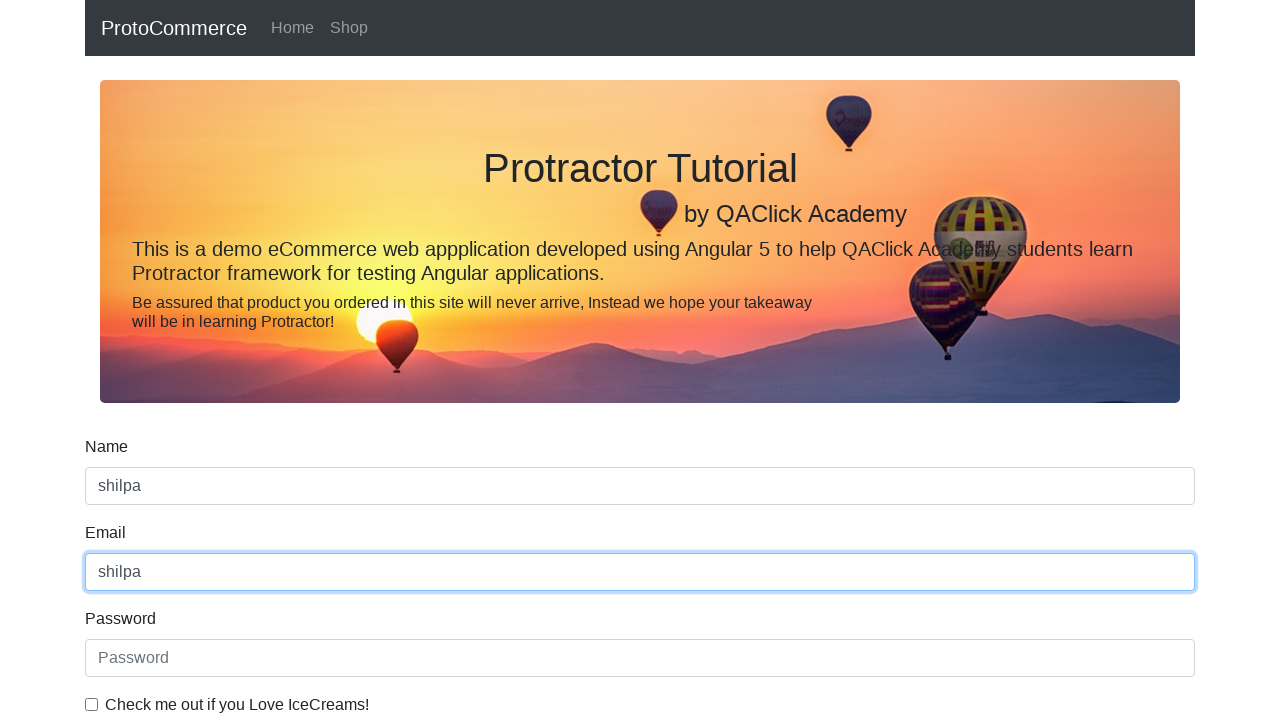

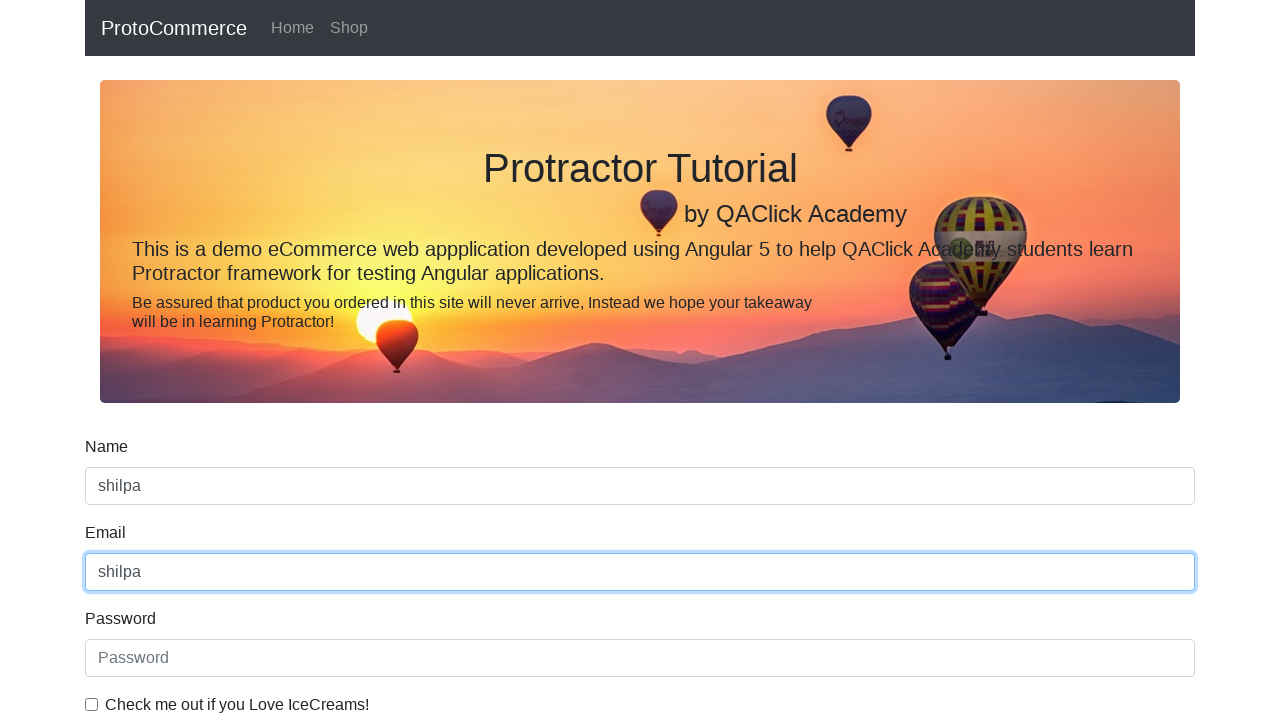